Solves a math problem by extracting two numbers from the page, calculating their sum, selecting the result from a dropdown, and submitting the form

Starting URL: https://suninjuly.github.io/selects2.html

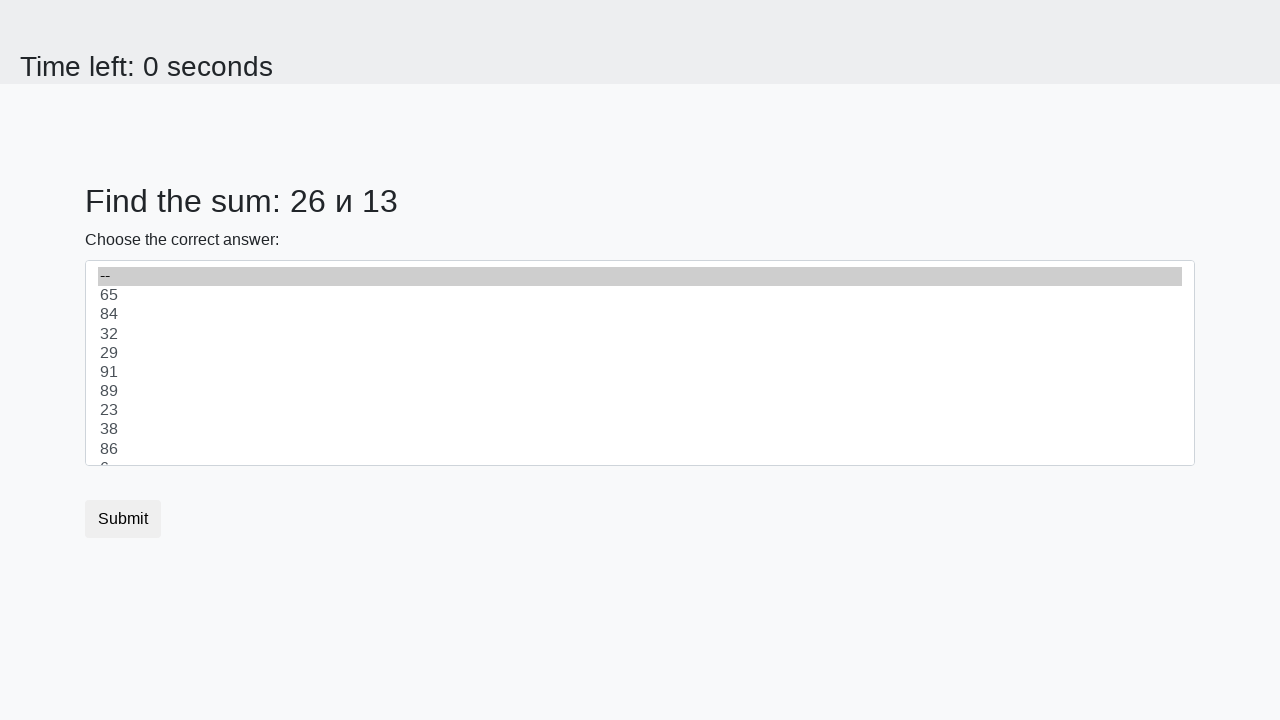

Located first number element (span#num1)
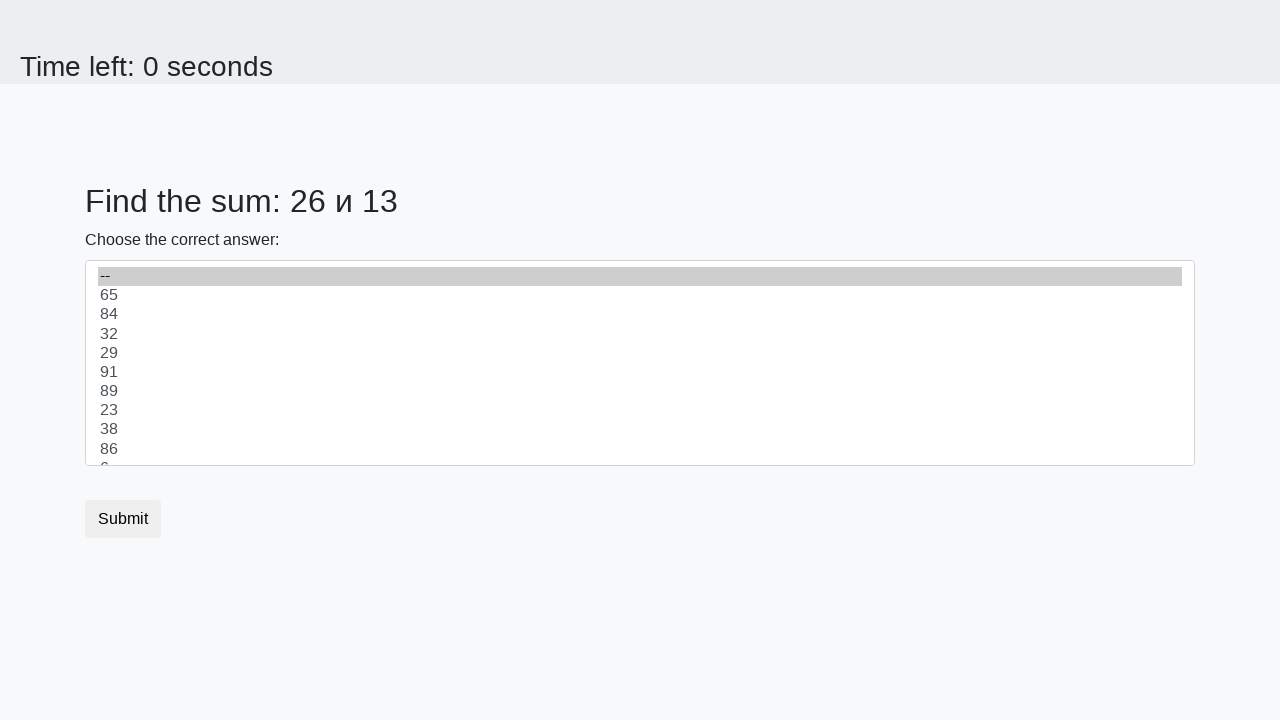

Located second number element (span#num2)
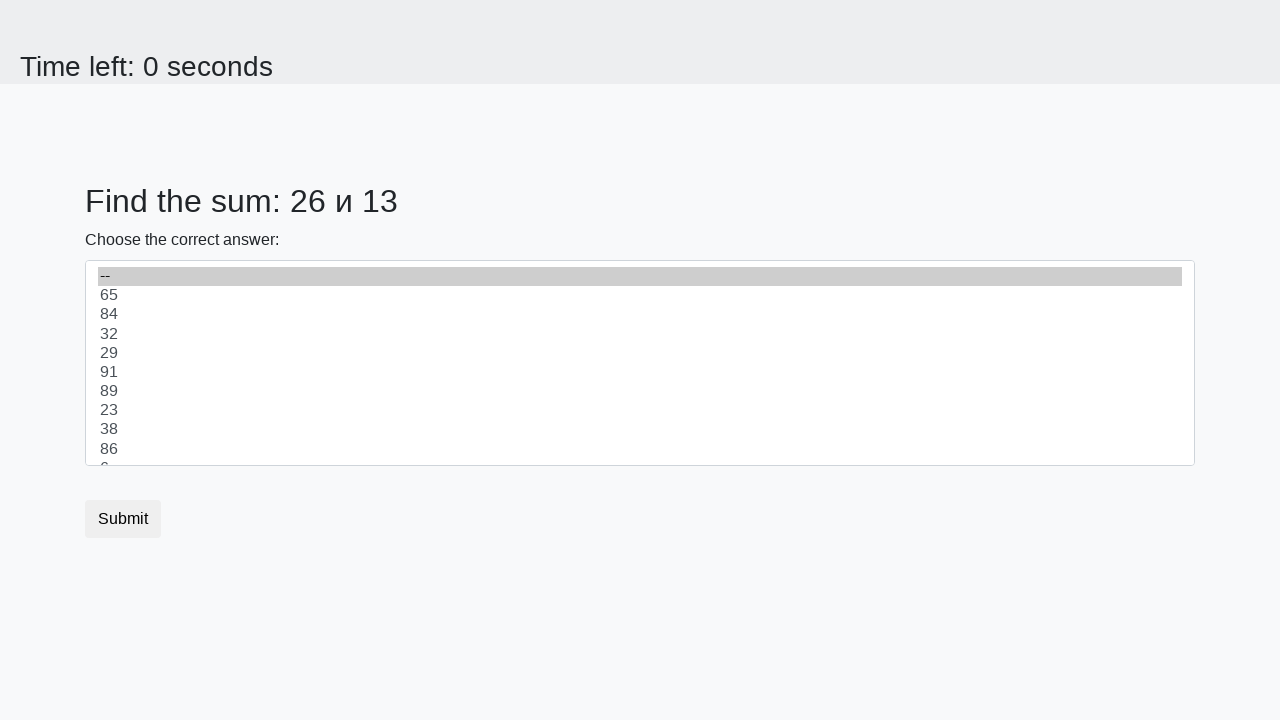

Extracted first number: 26
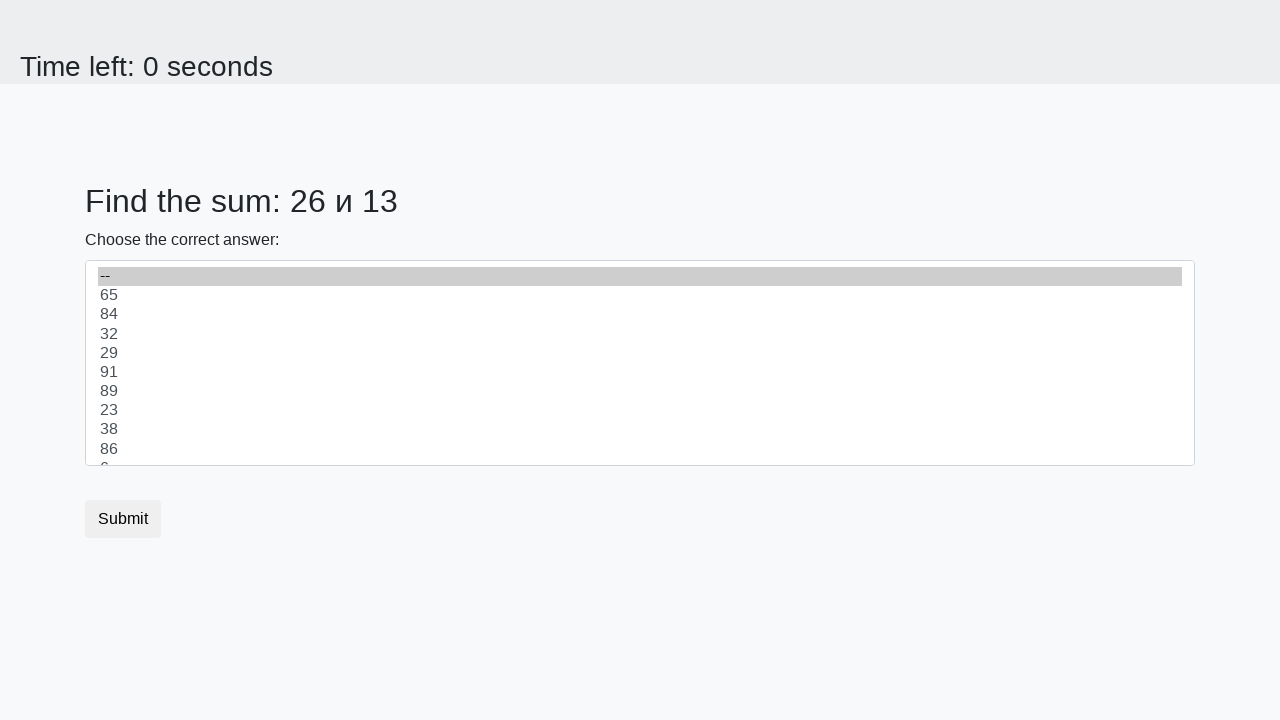

Extracted second number: 13
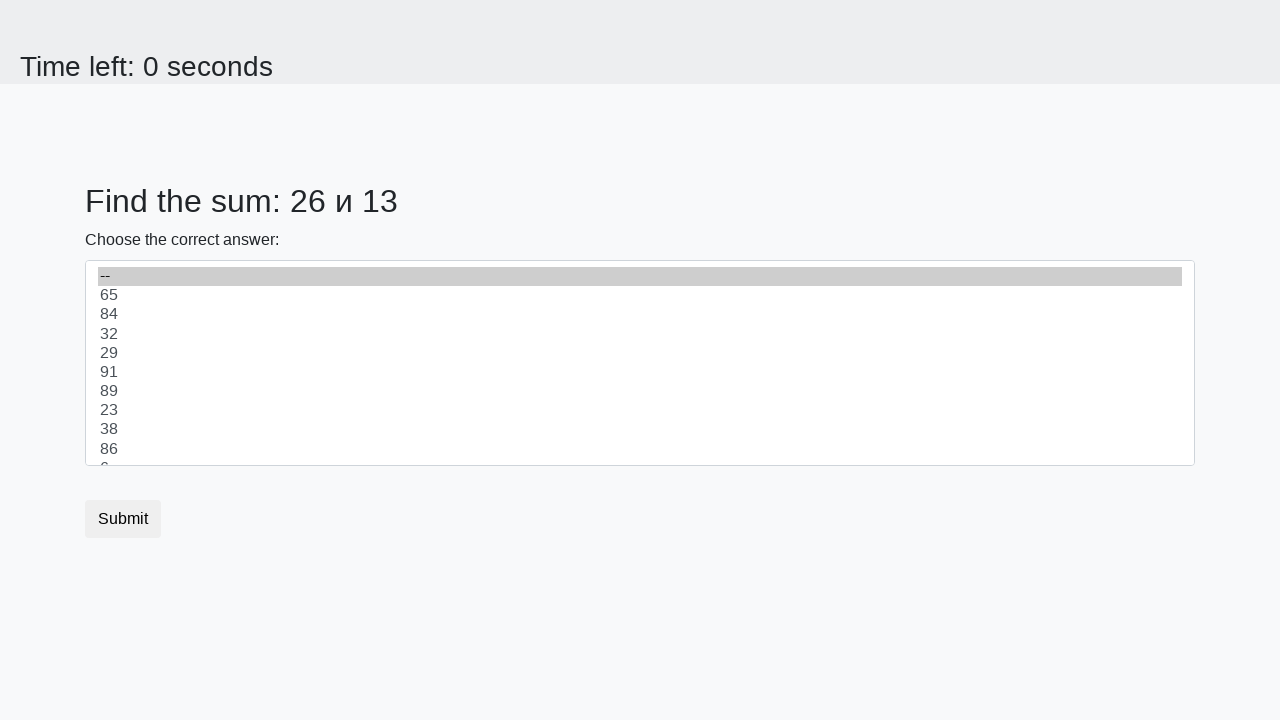

Calculated sum: 26 + 13 = 39
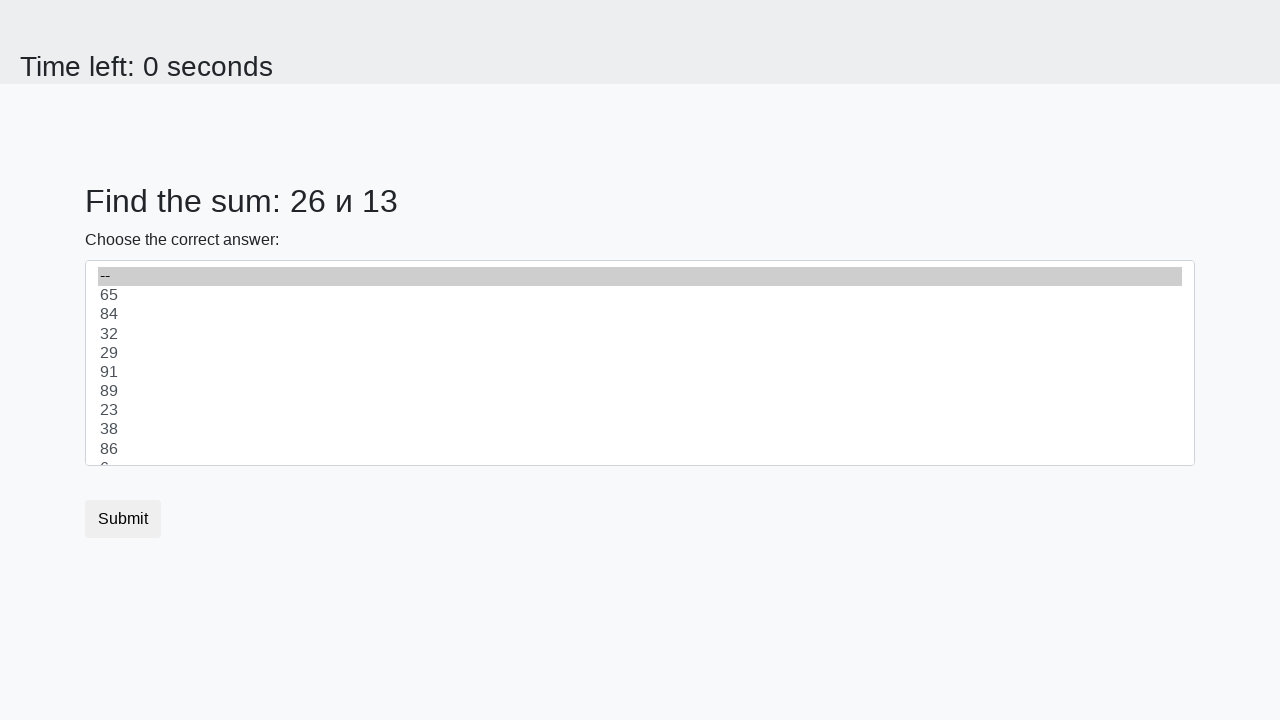

Selected 39 from dropdown on select
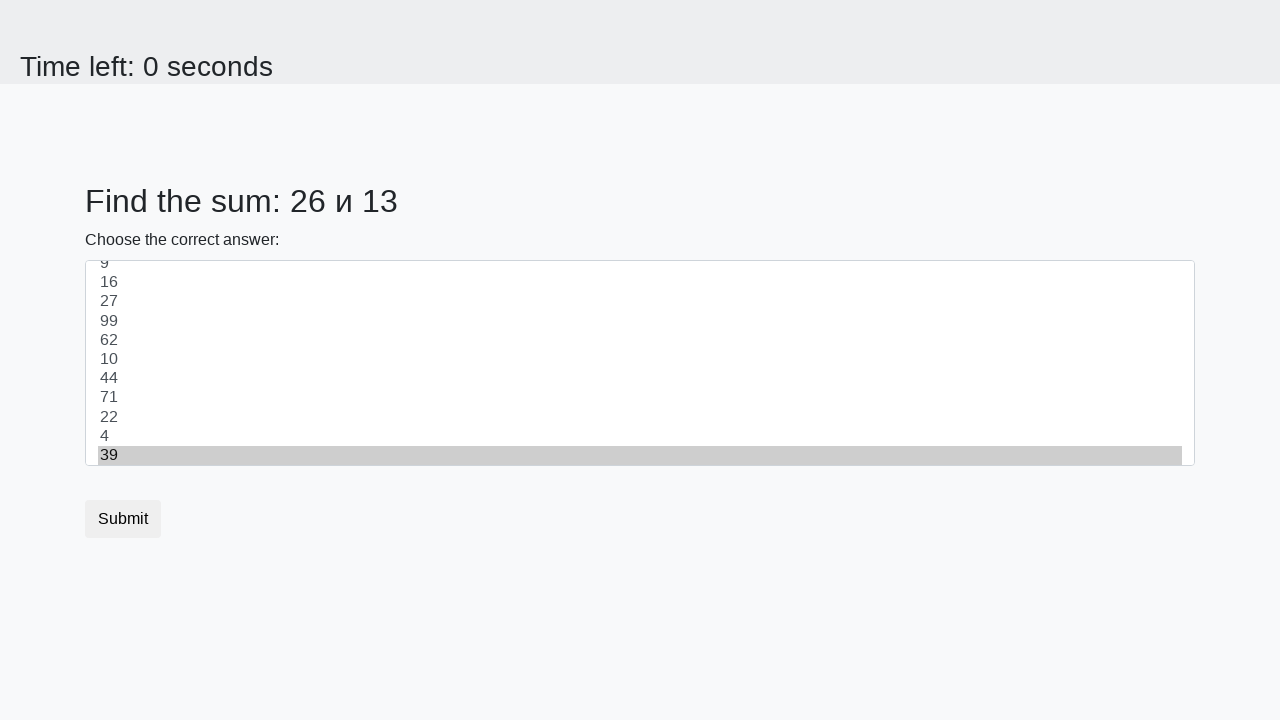

Clicked submit button at (123, 519) on button.btn
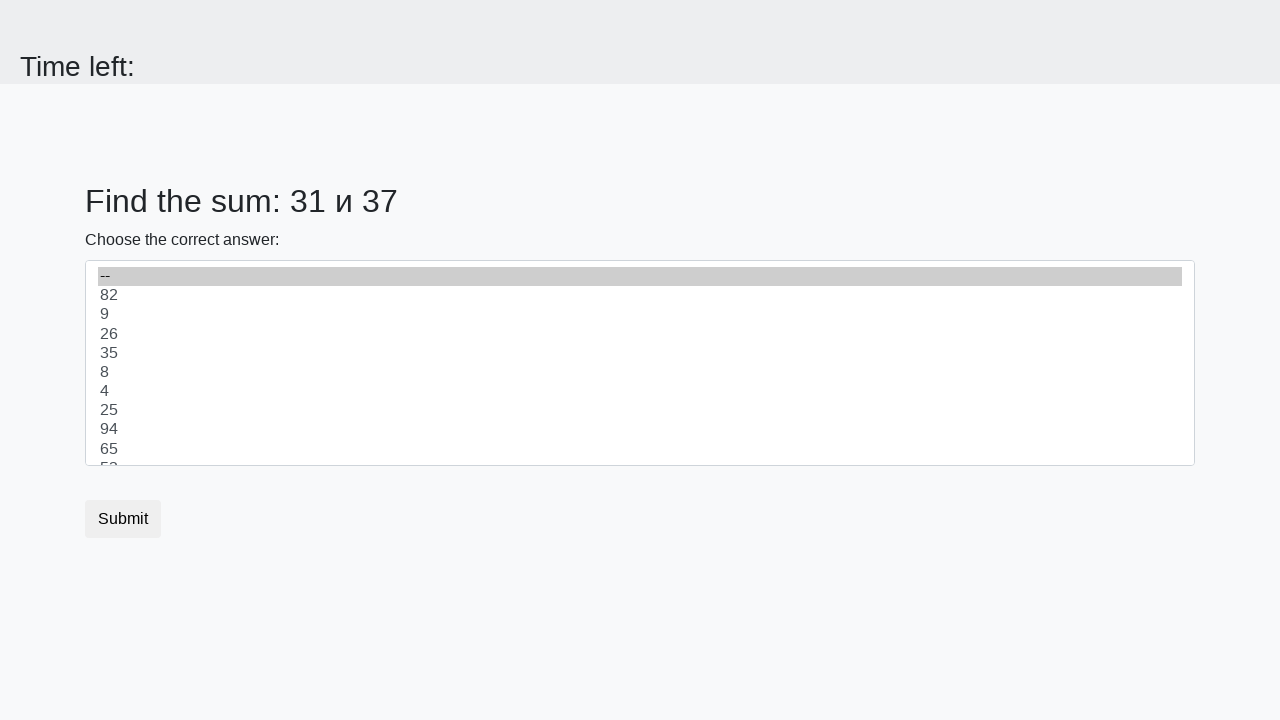

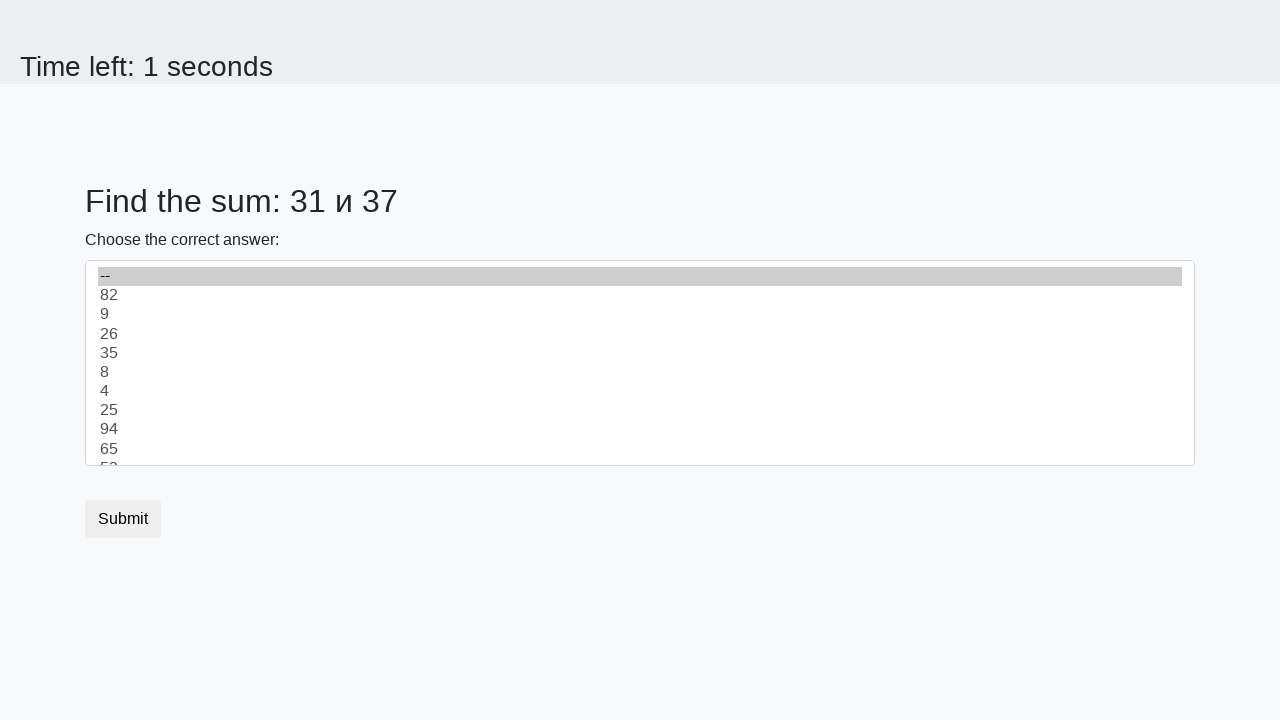